Tests cookie manipulation on a Romanian collectibles website by reading, adding, and deleting cookies

Starting URL: https://magazinulcolectionarului.ro/

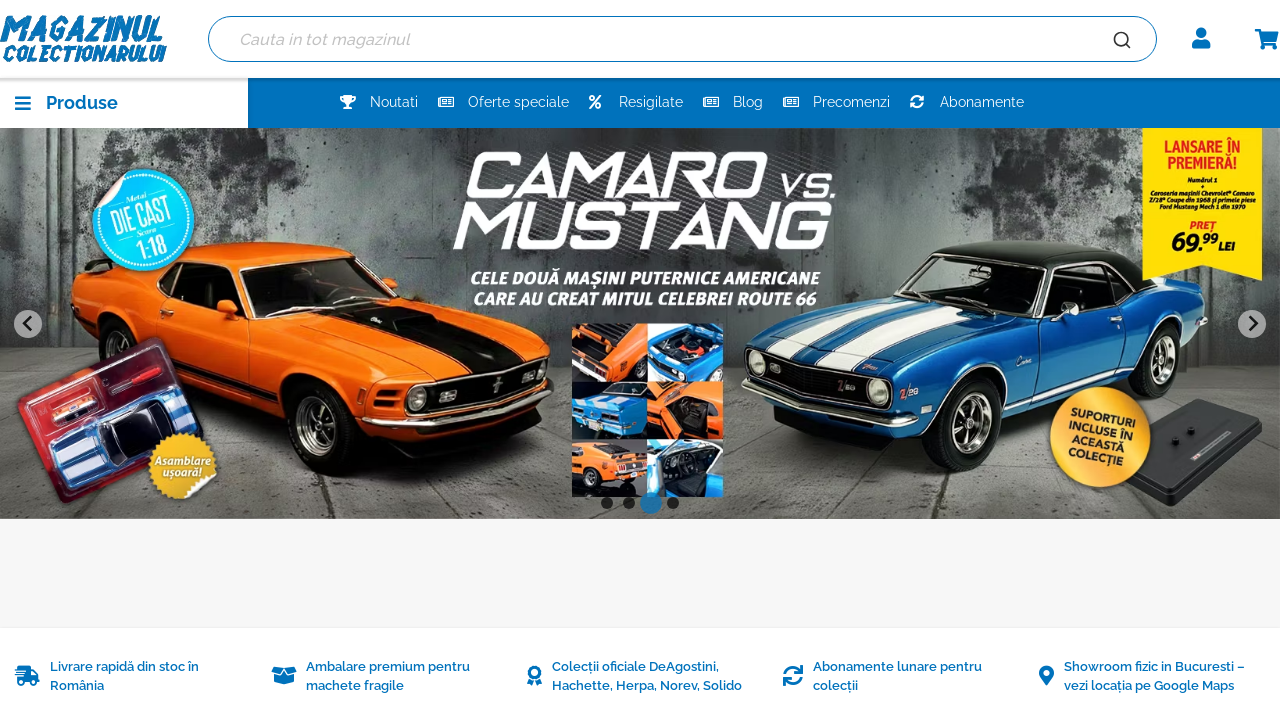

Waited for page to load (domcontentloaded)
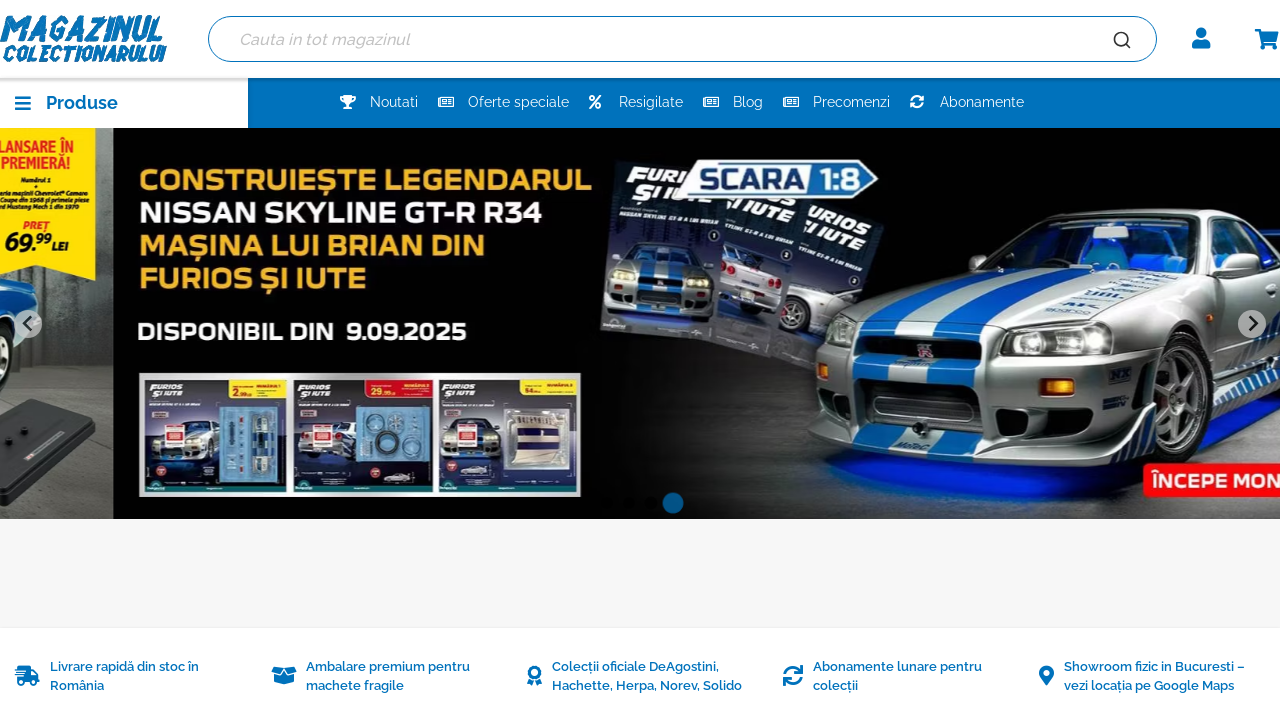

Retrieved all cookies from context (16 cookies found)
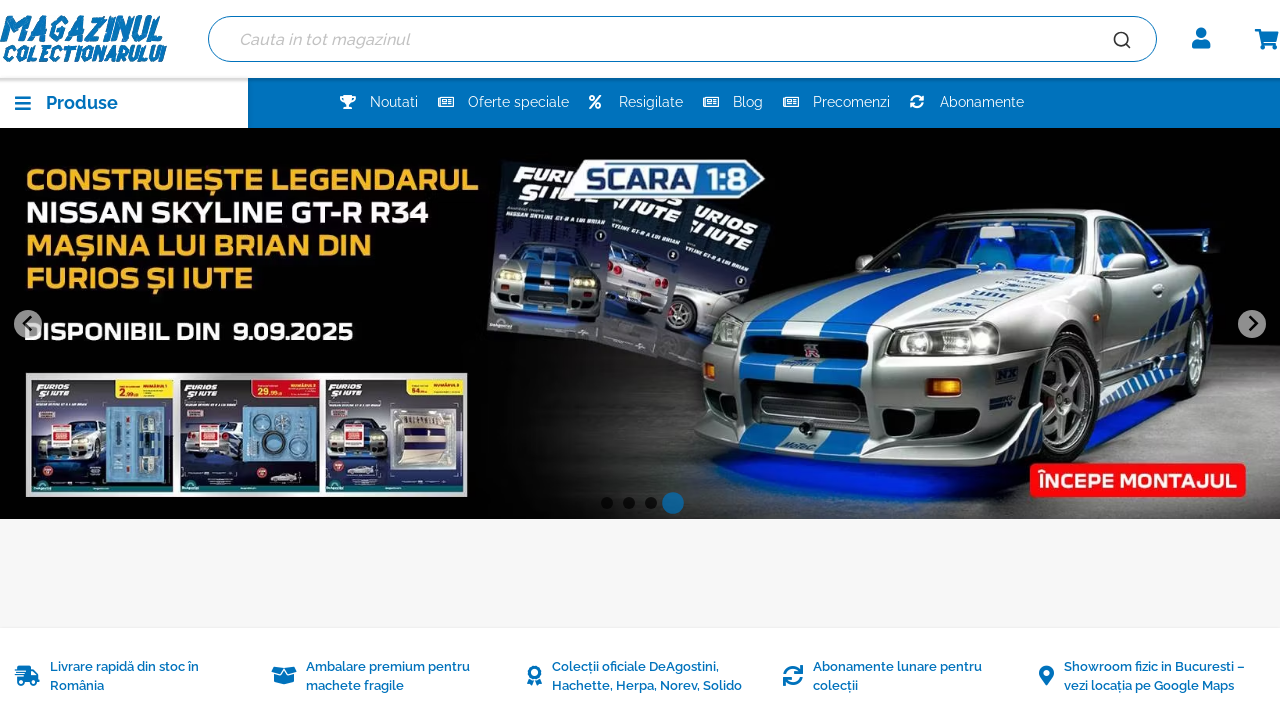

Added custom cookie 'myCookie' with value 'vineoaiapapalupu'
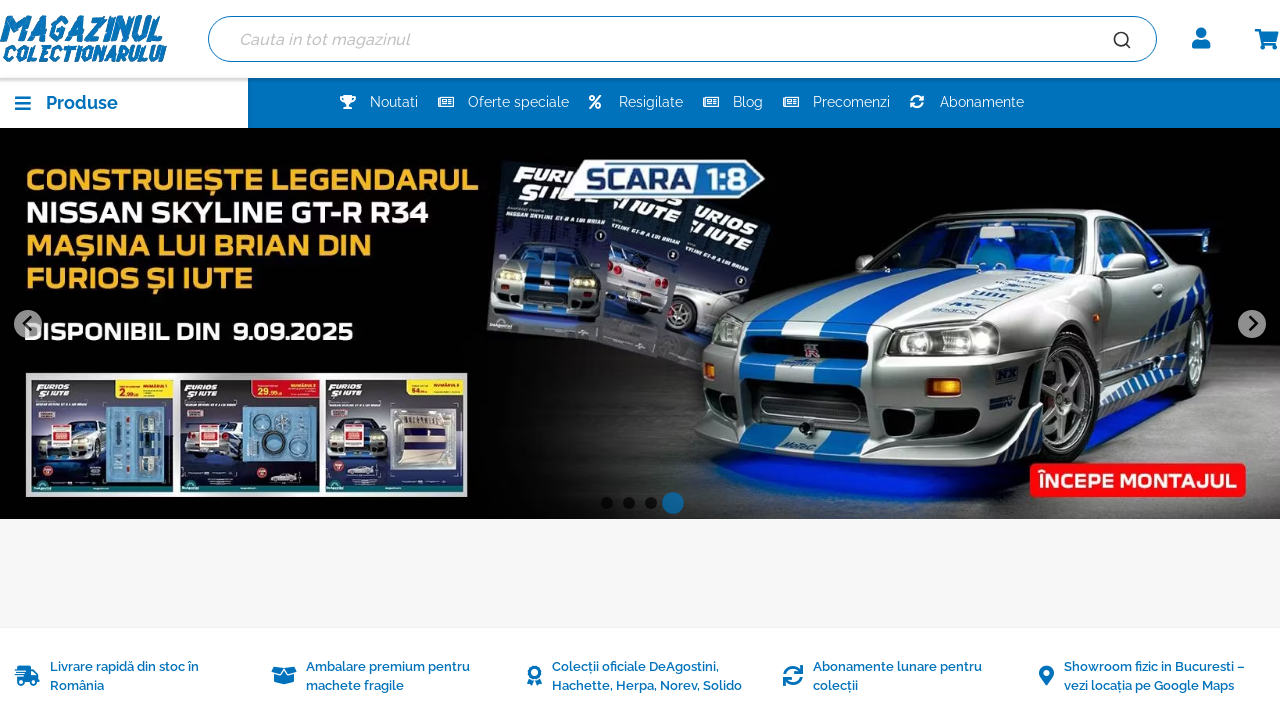

Verified cookies after adding (total: 17 cookies)
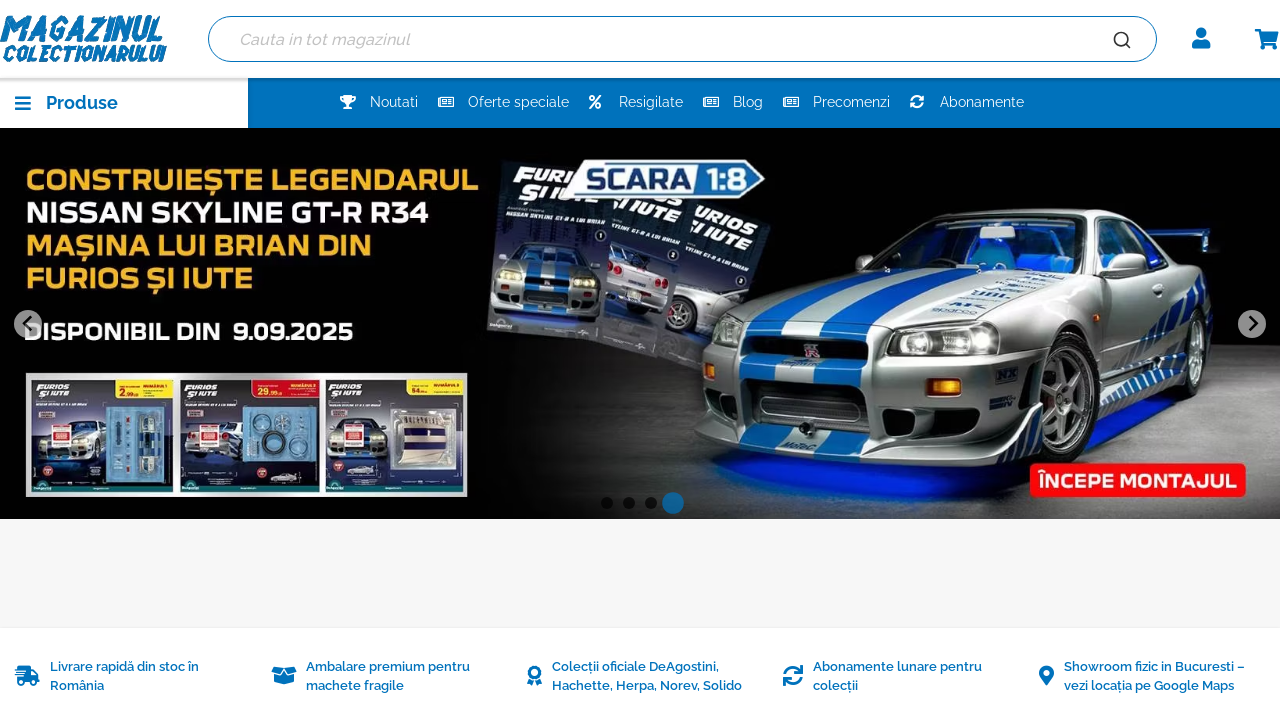

Cleared all cookies from context
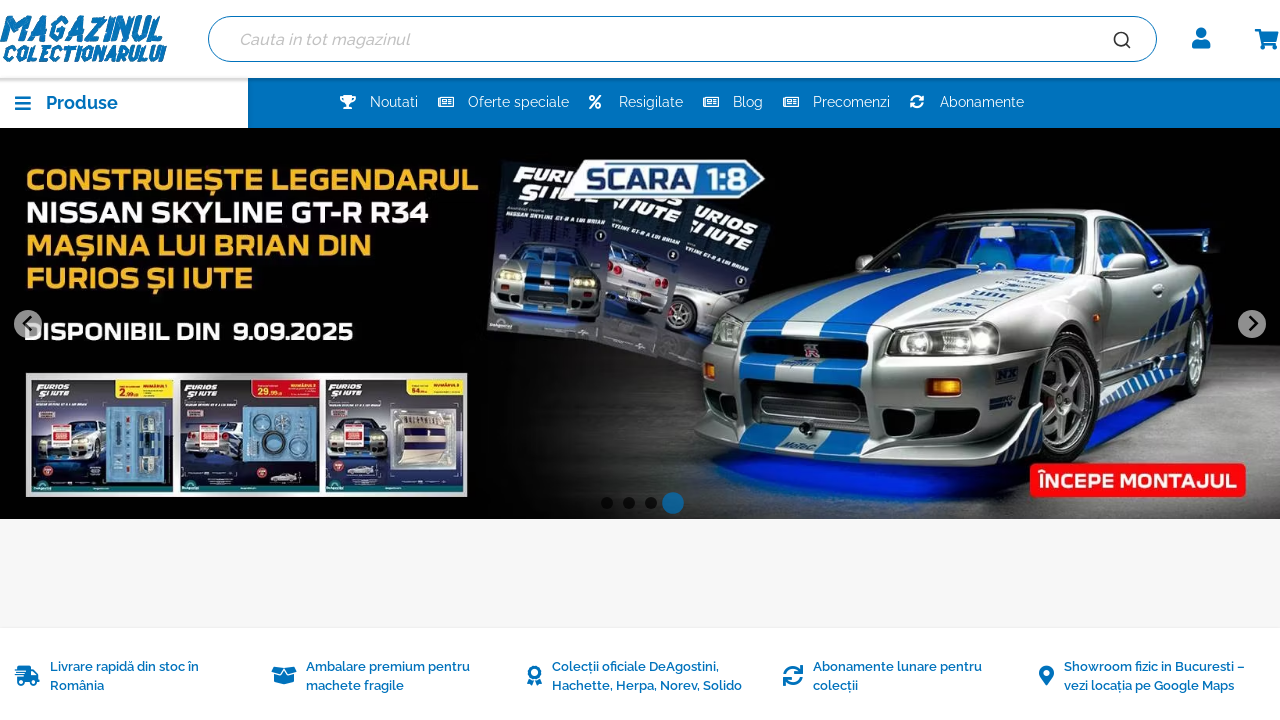

Verified all cookies were cleared (total: 0 cookies)
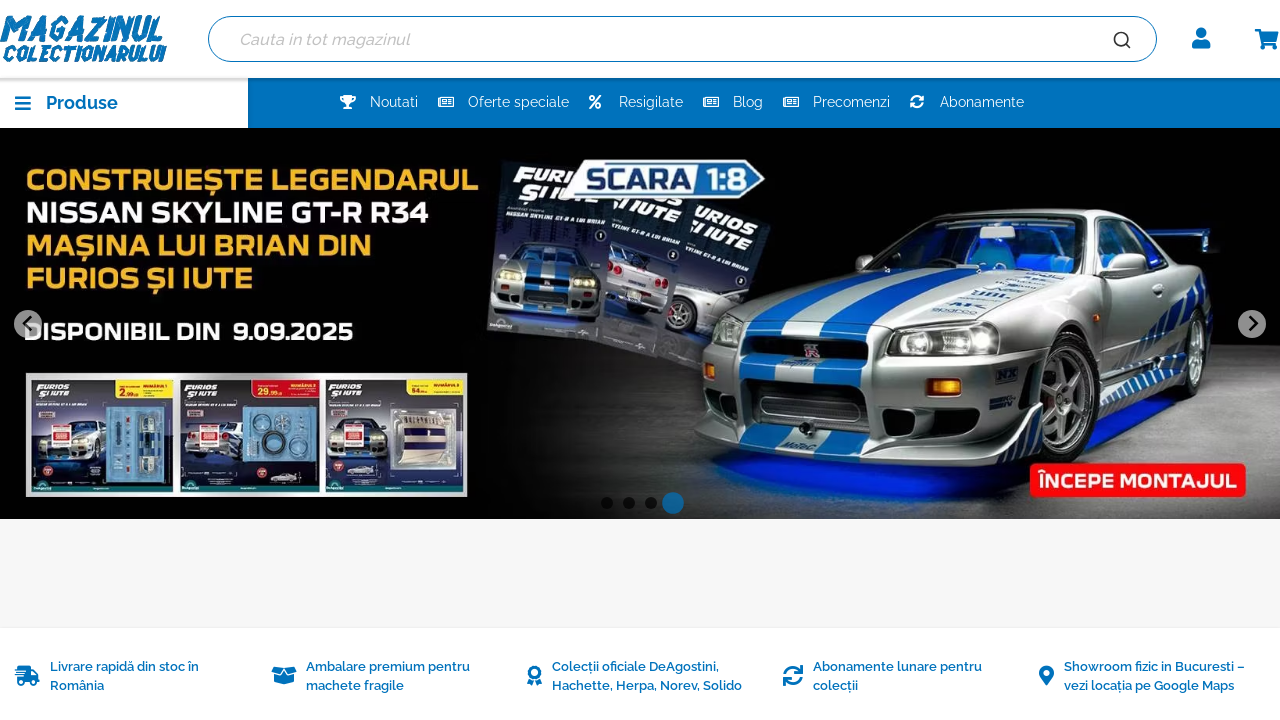

Final screenshot after cookie manipulation test completed
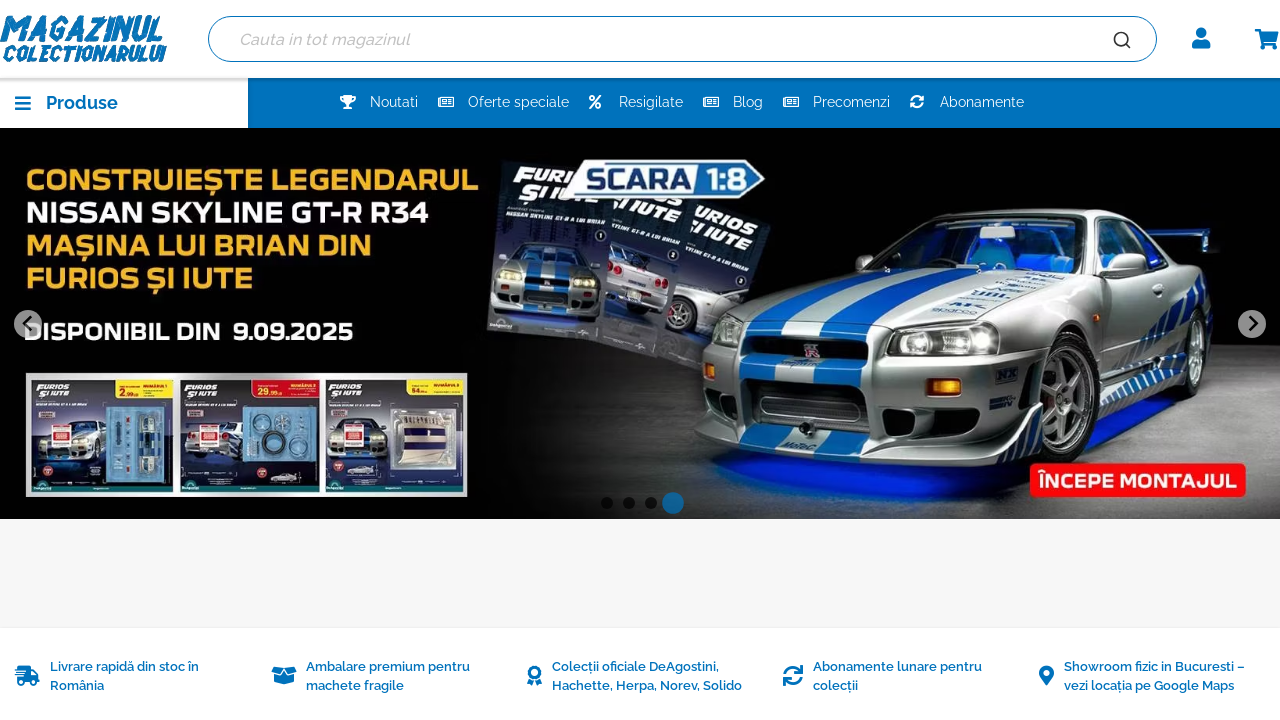

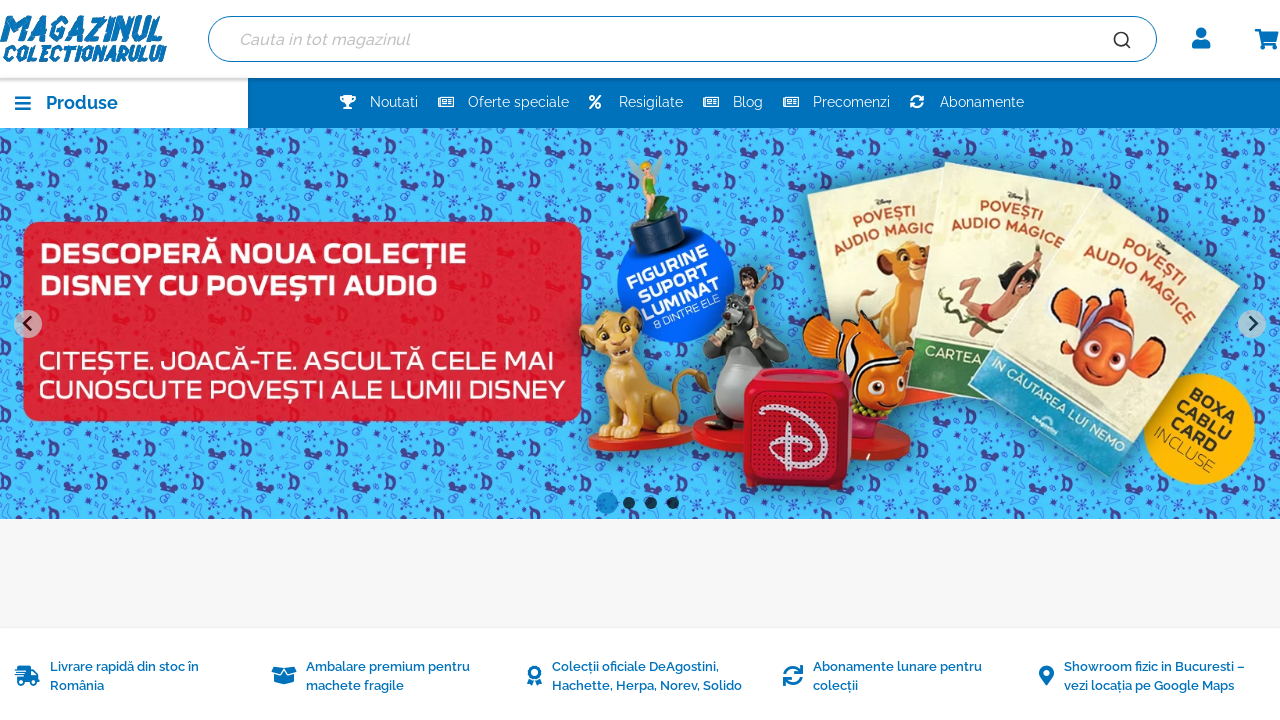